Tests radio button functionality by selecting the third radio button and verifying it is selected

Starting URL: https://www.rahulshettyacademy.com/AutomationPractice/

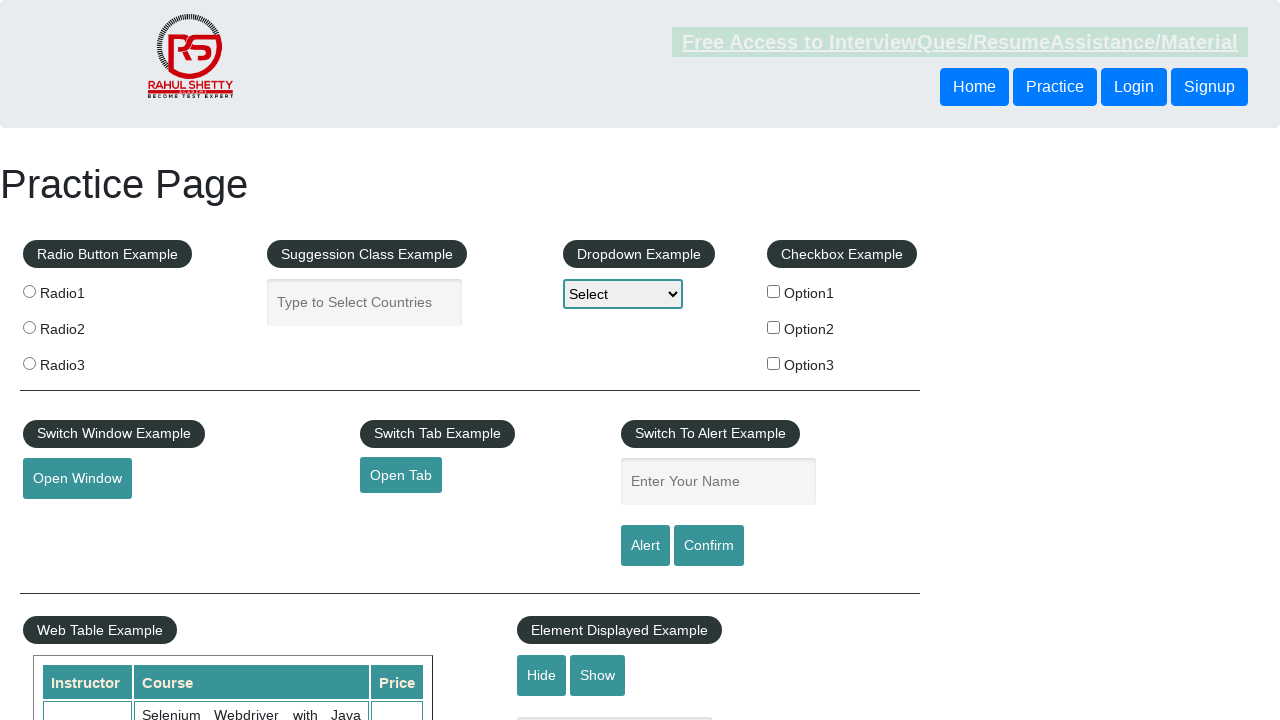

Located all radio buttons with name 'radioButton'
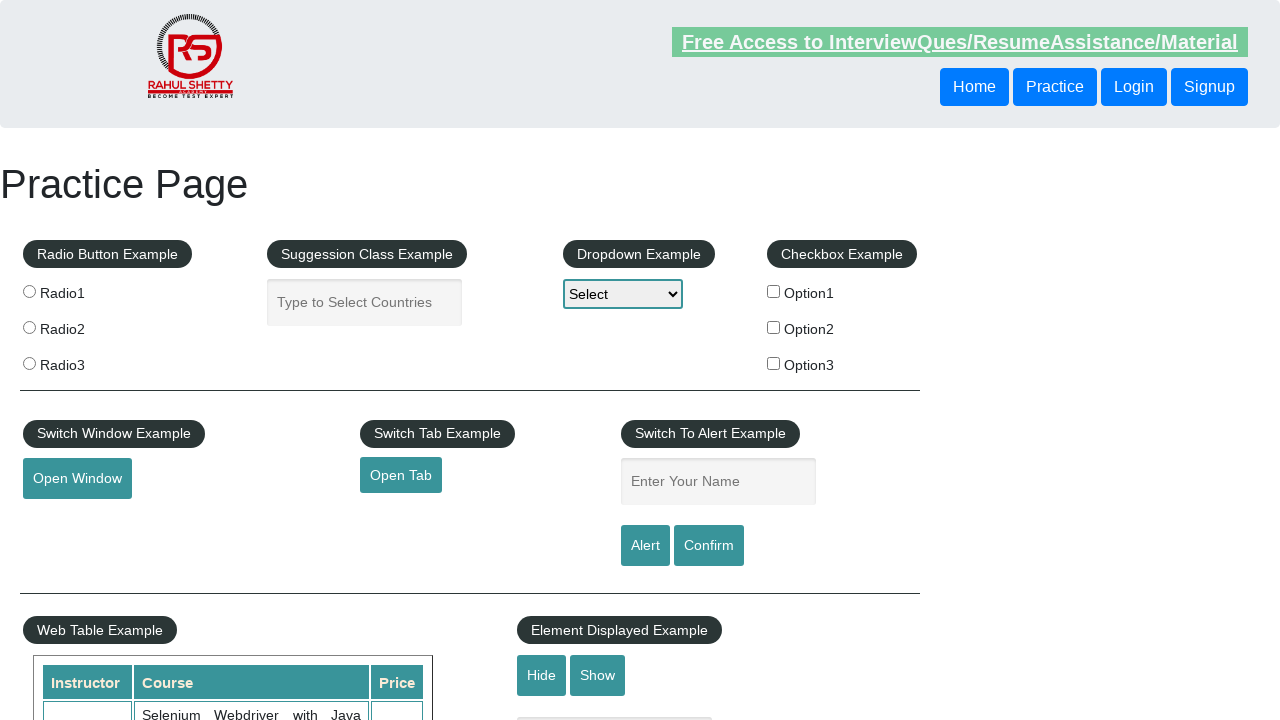

Clicked the third radio button (index 2) at (29, 363) on xpath=//input[@name='radioButton'] >> nth=2
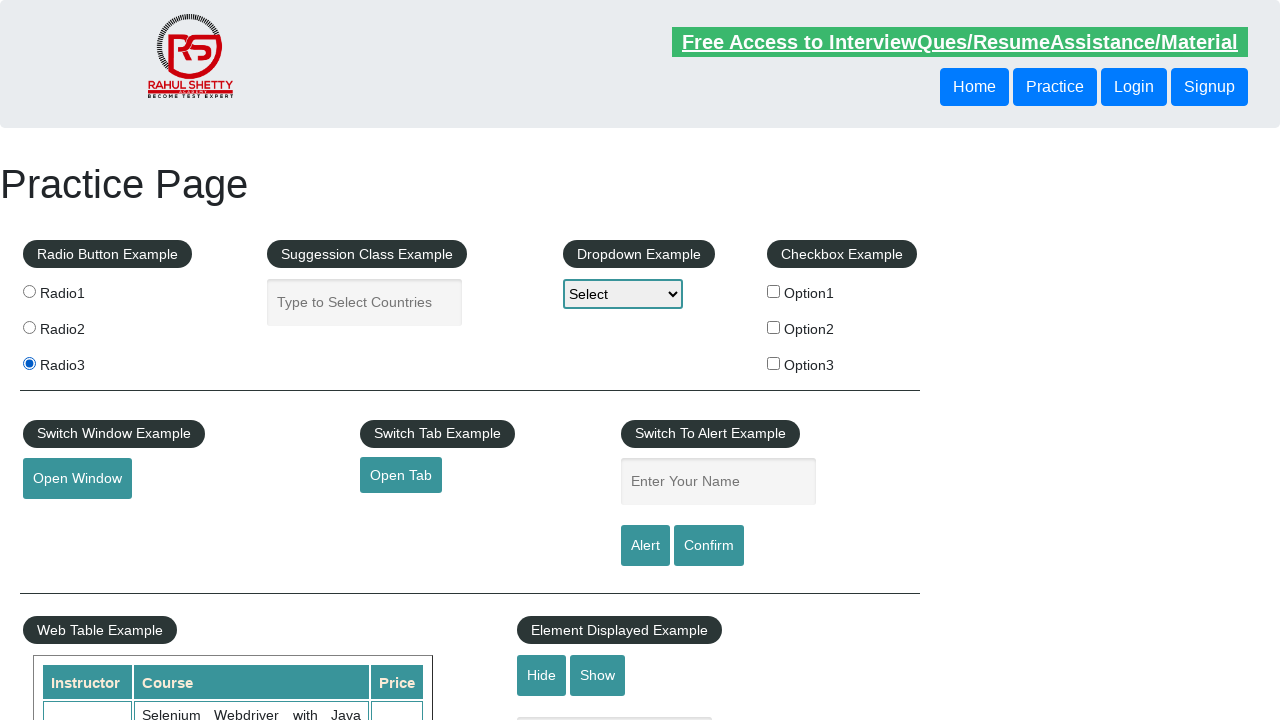

Verified that the third radio button is selected
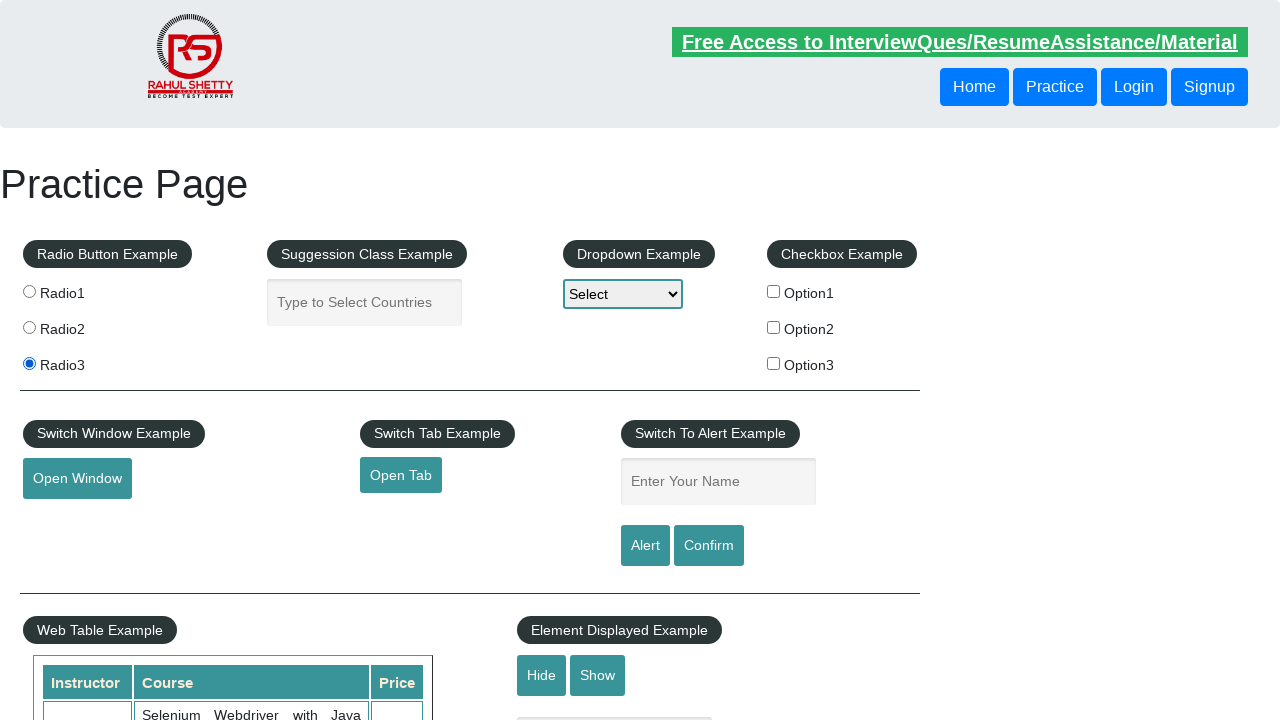

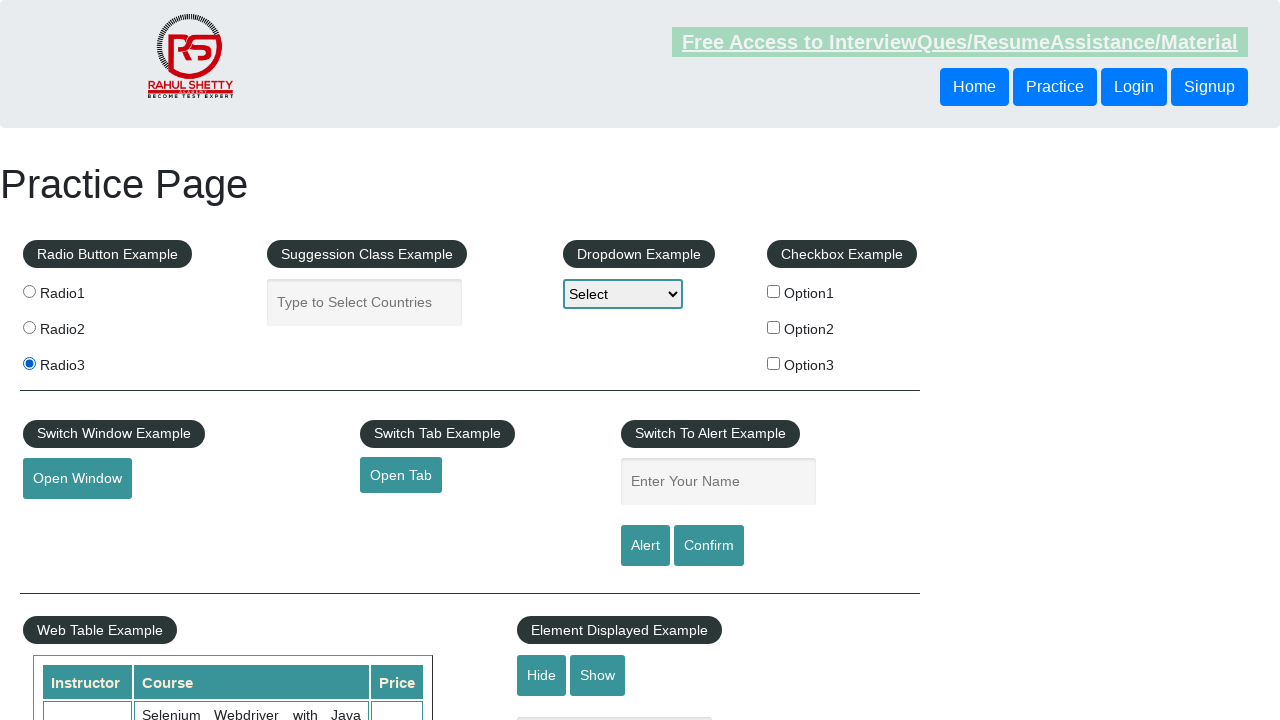